Tests multi-select dropdown functionality by selecting all language options, verifying selections, and then deselecting all options

Starting URL: https://practice.cydeo.com/dropdown

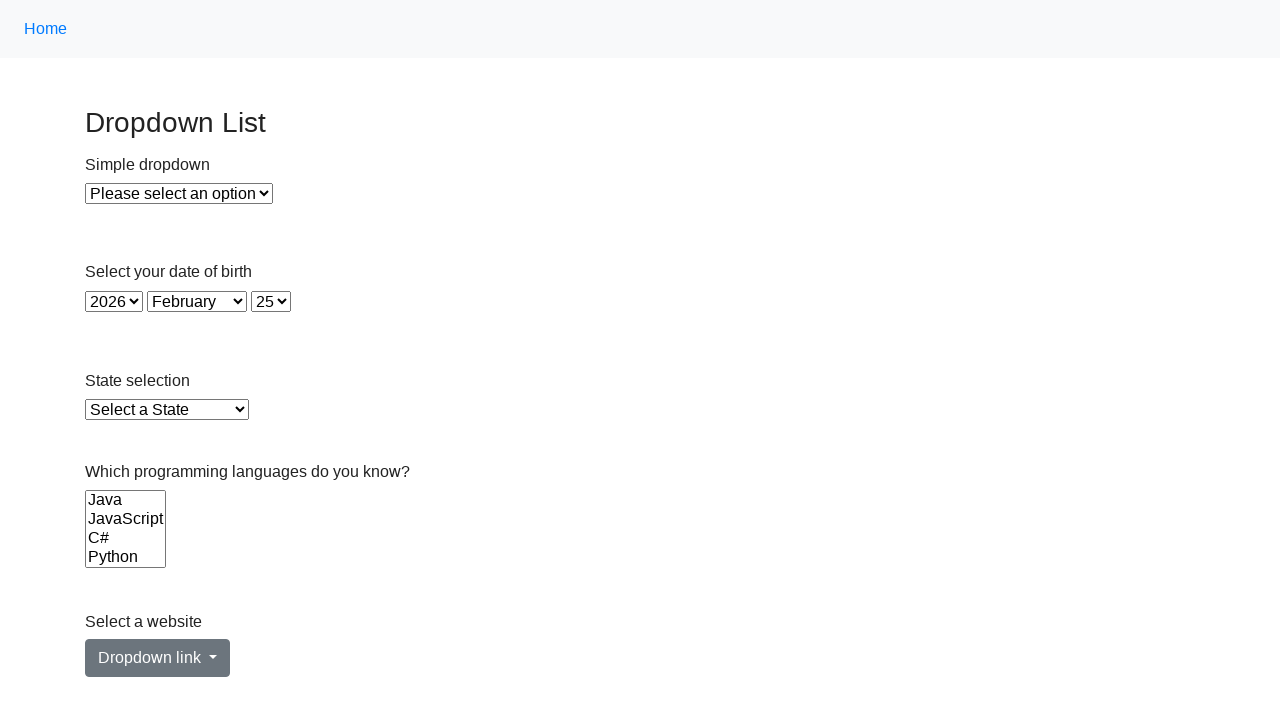

Located multi-select dropdown for languages
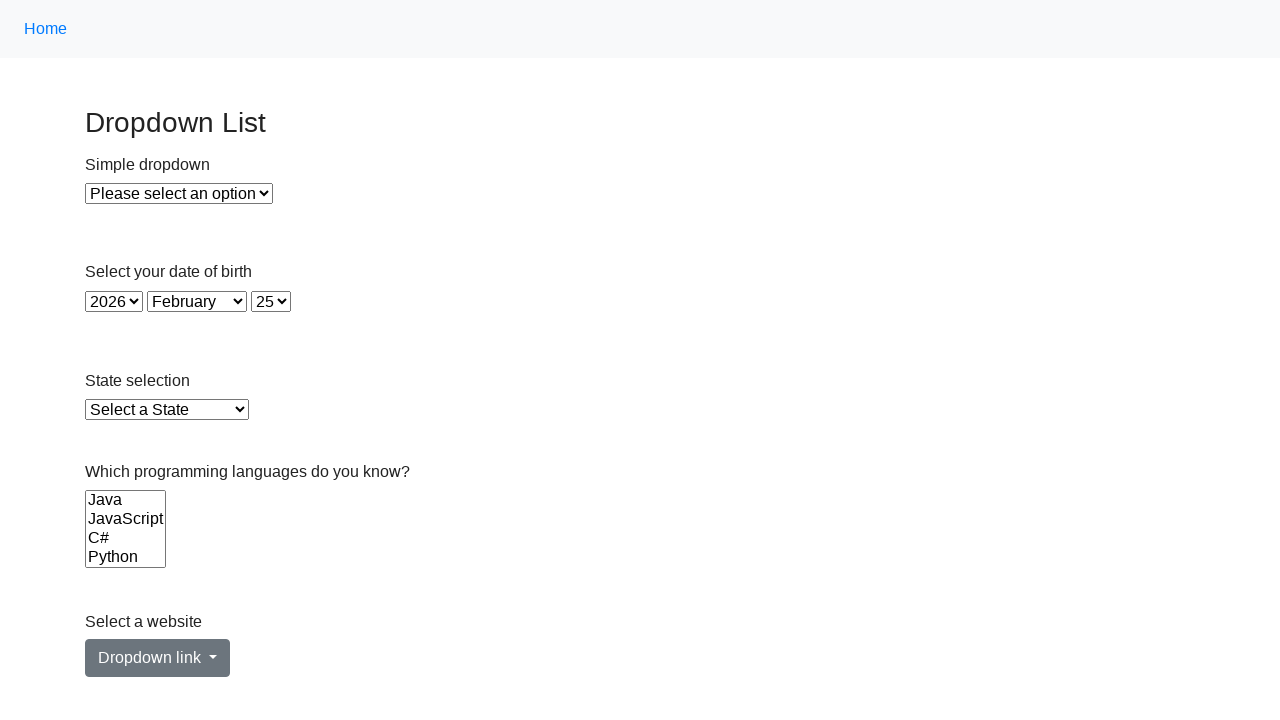

Retrieved all language option elements
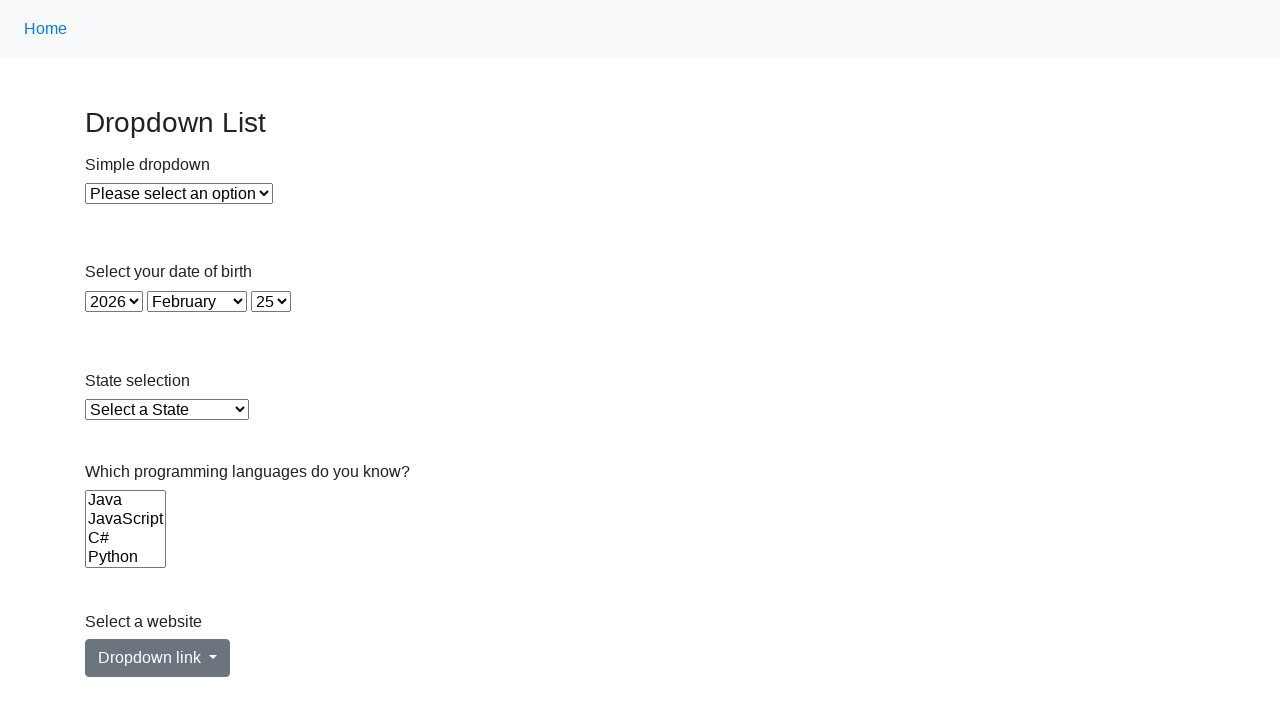

Selected language option: Java on select[name='Languages']
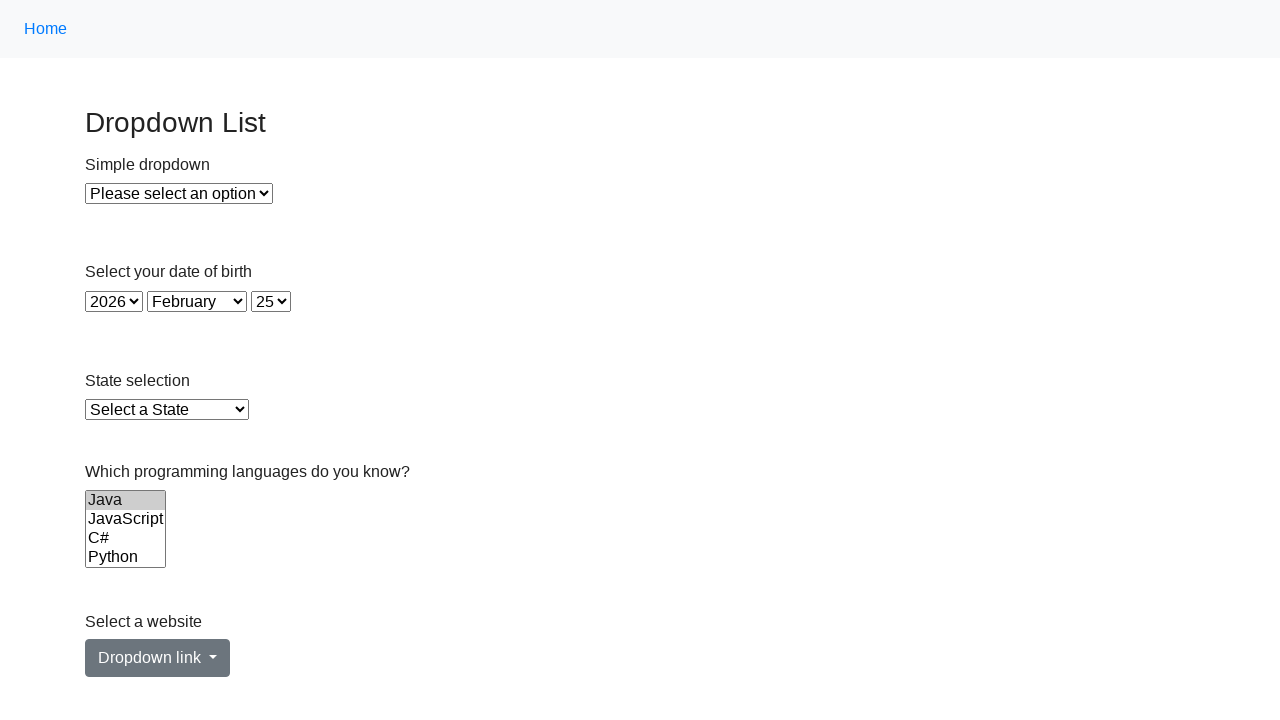

Waited 1 second between language selections
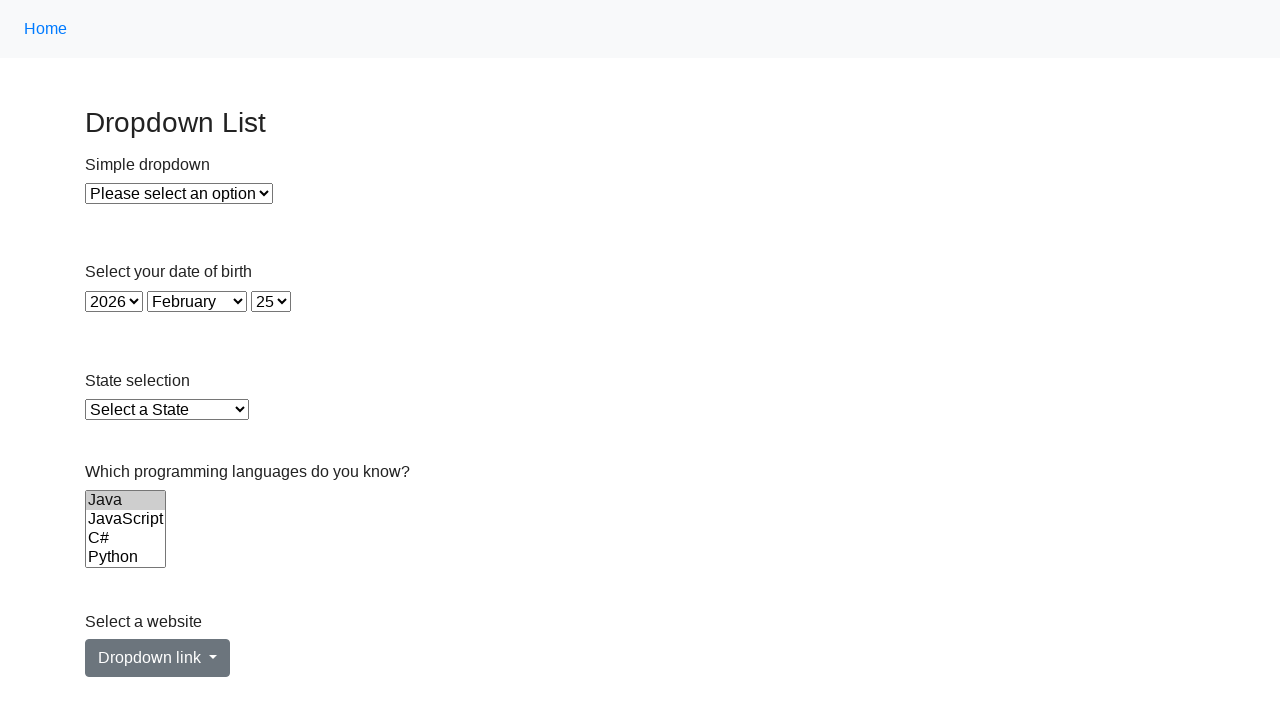

Selected language option: JavaScript on select[name='Languages']
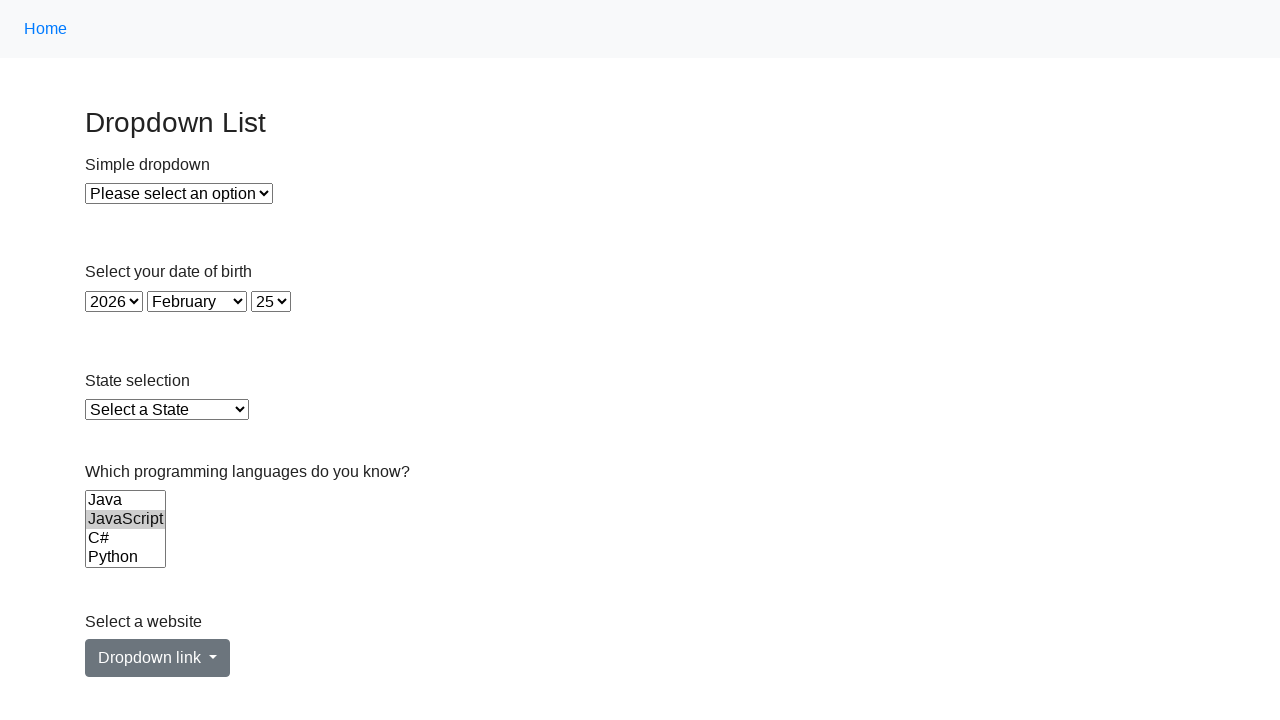

Waited 1 second between language selections
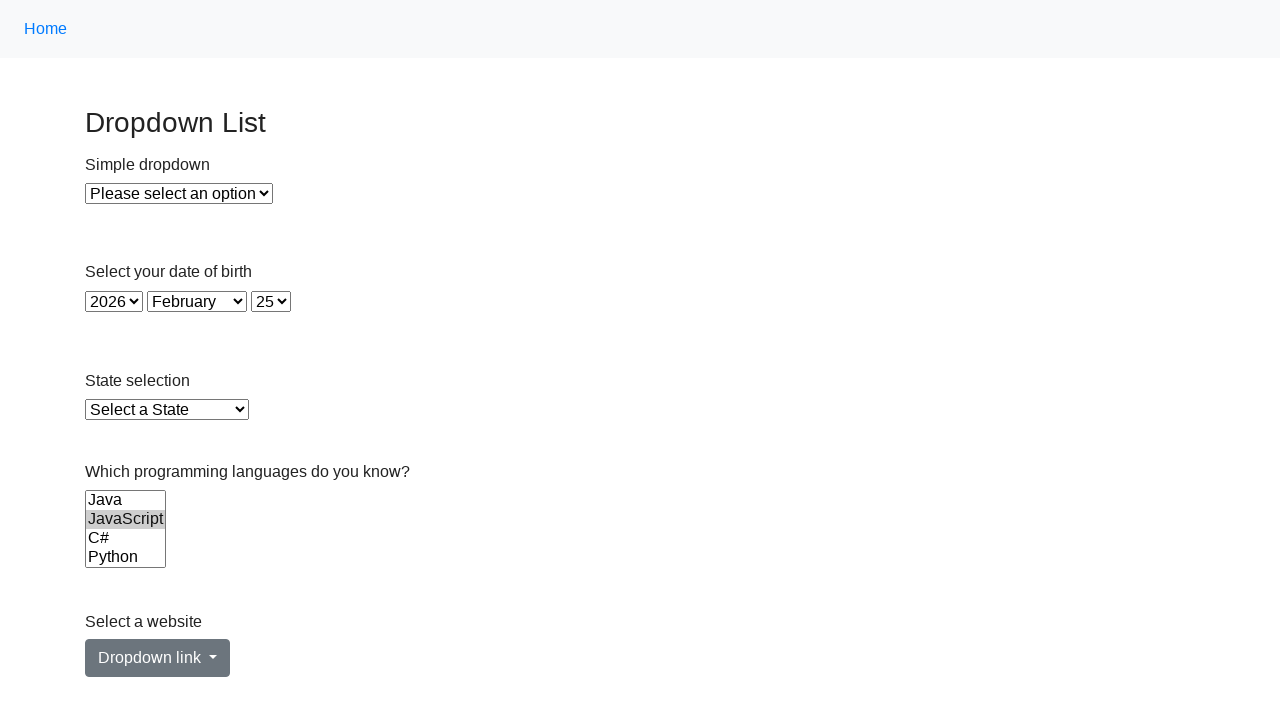

Selected language option: C# on select[name='Languages']
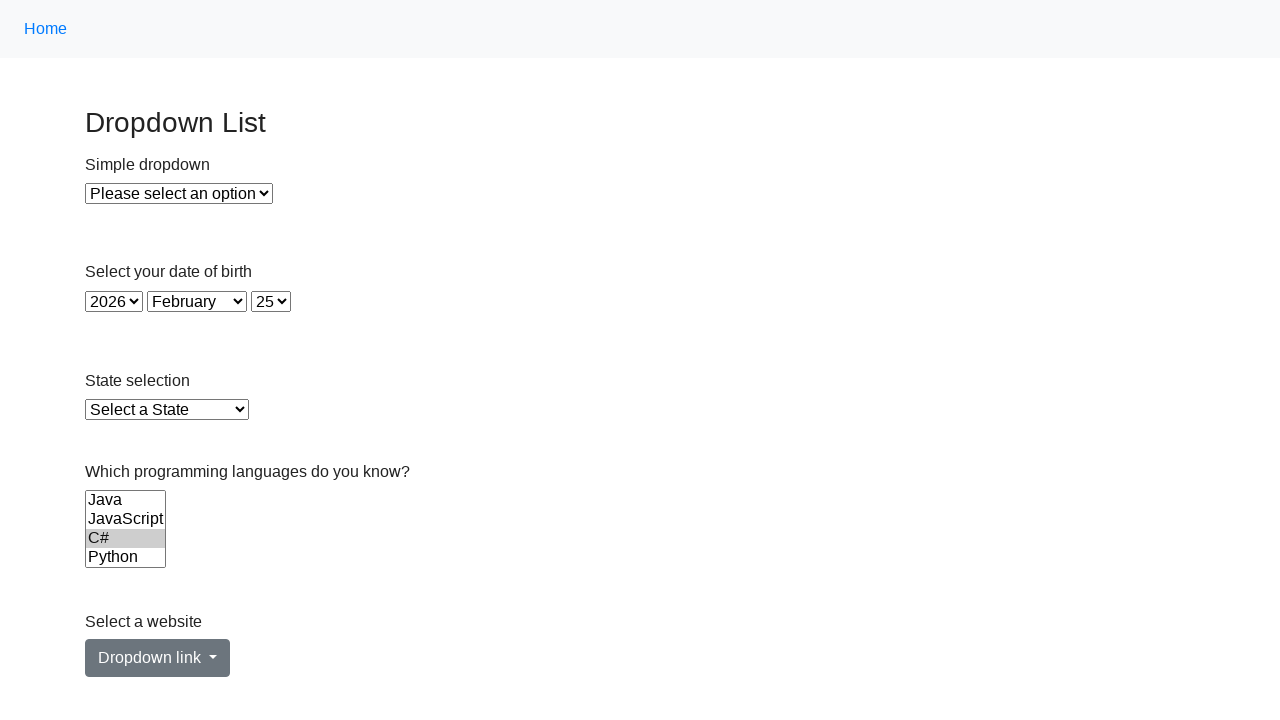

Waited 1 second between language selections
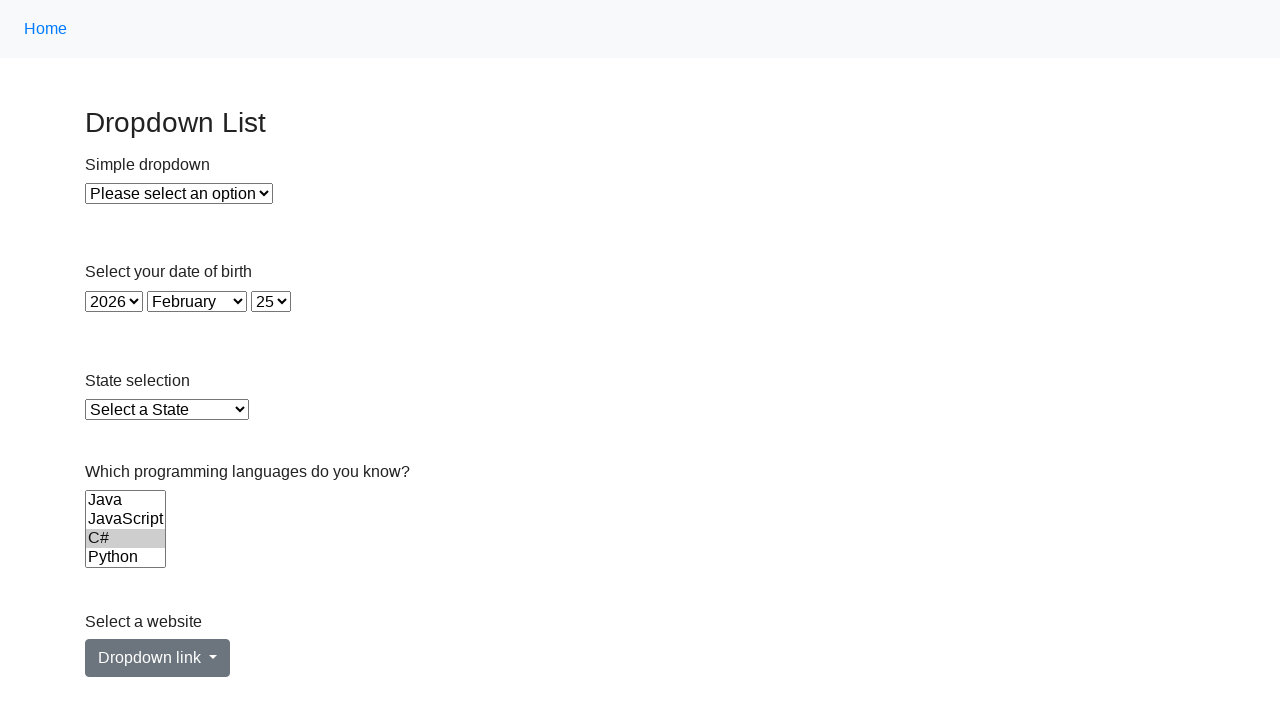

Selected language option: Python on select[name='Languages']
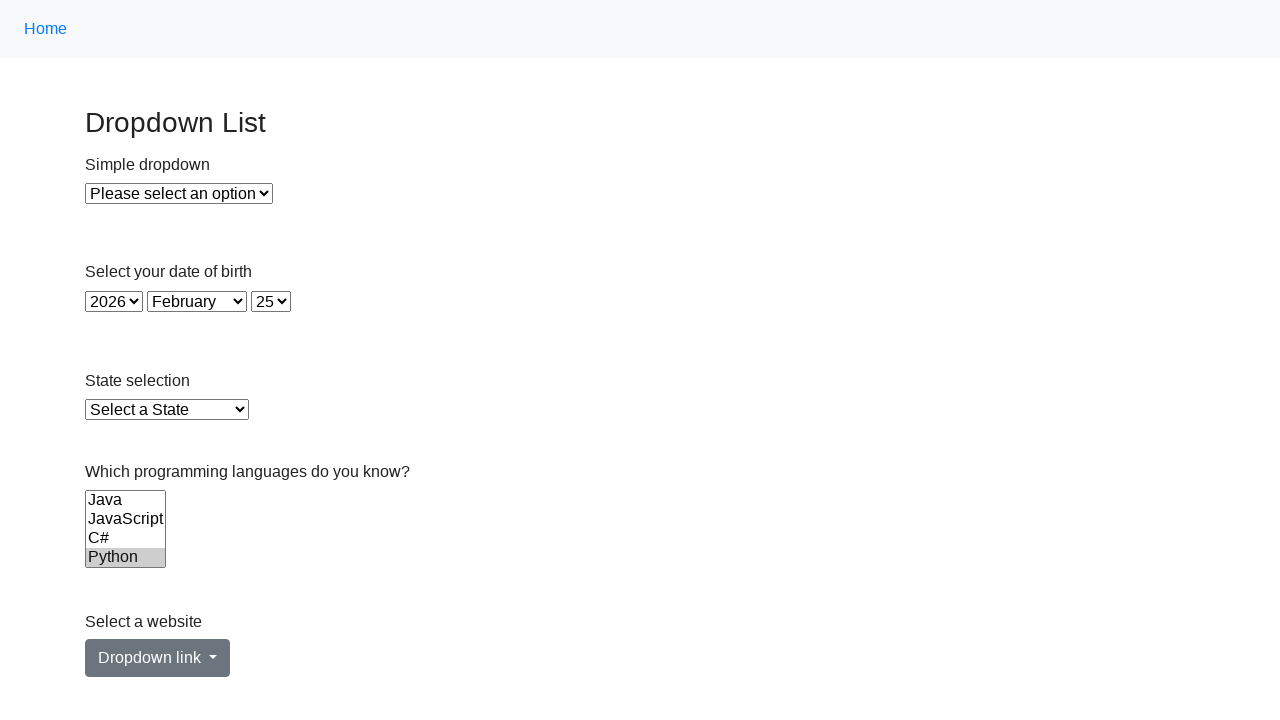

Waited 1 second between language selections
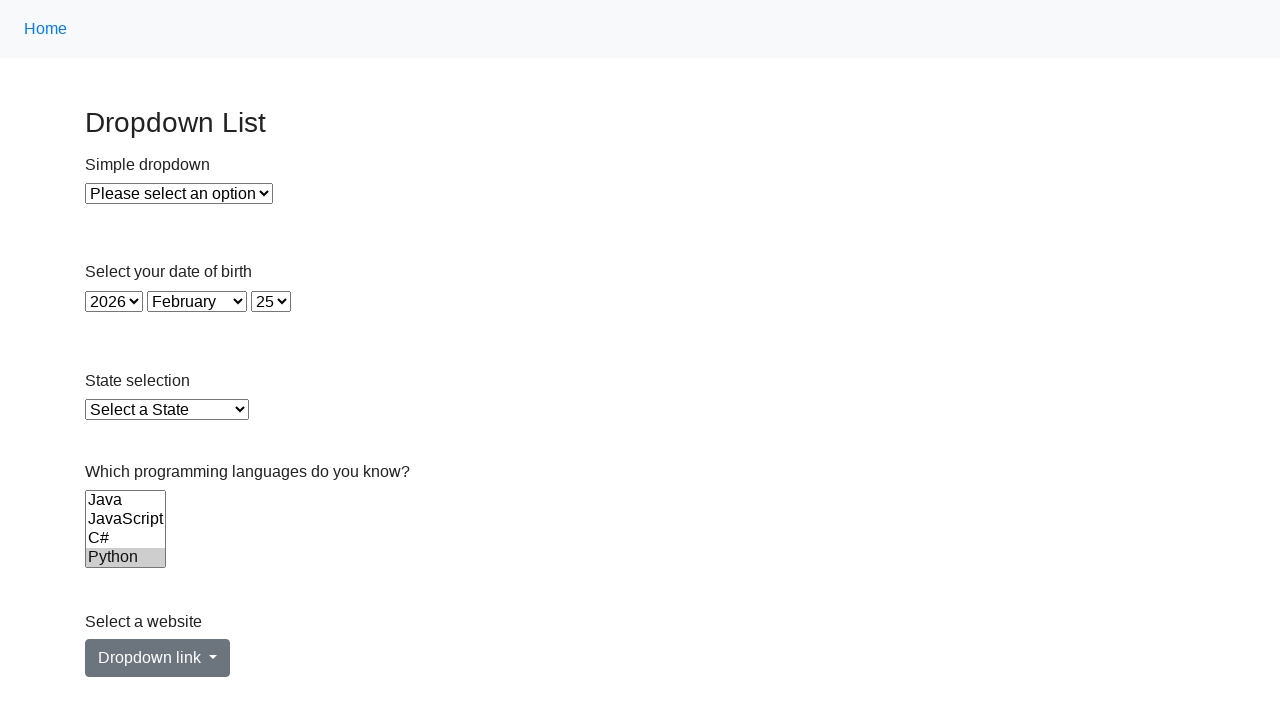

Selected language option: Ruby on select[name='Languages']
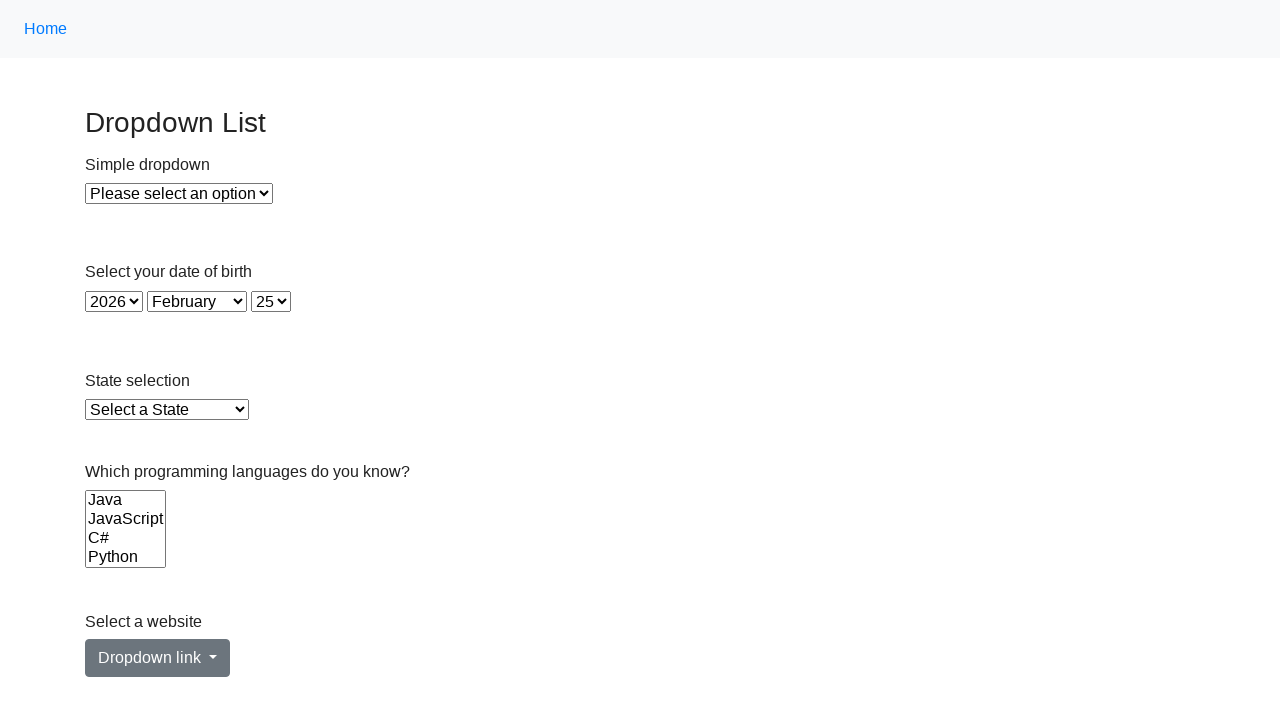

Waited 1 second between language selections
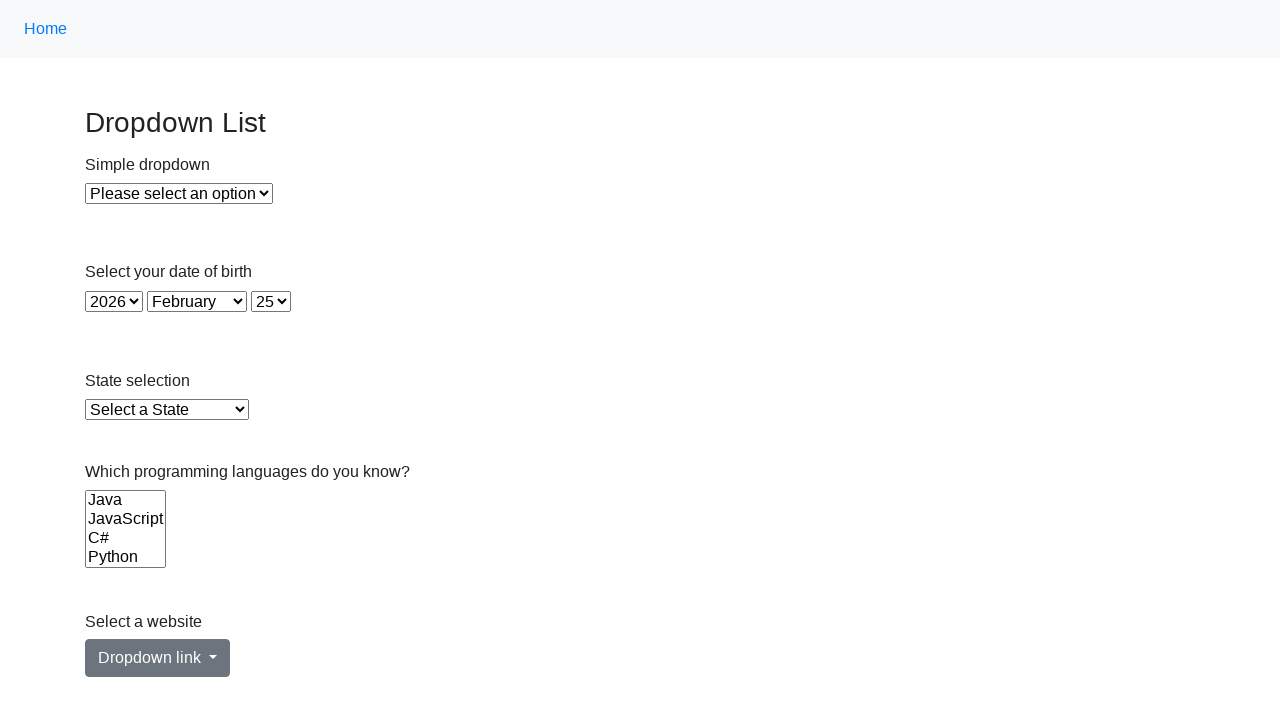

Selected language option: C on select[name='Languages']
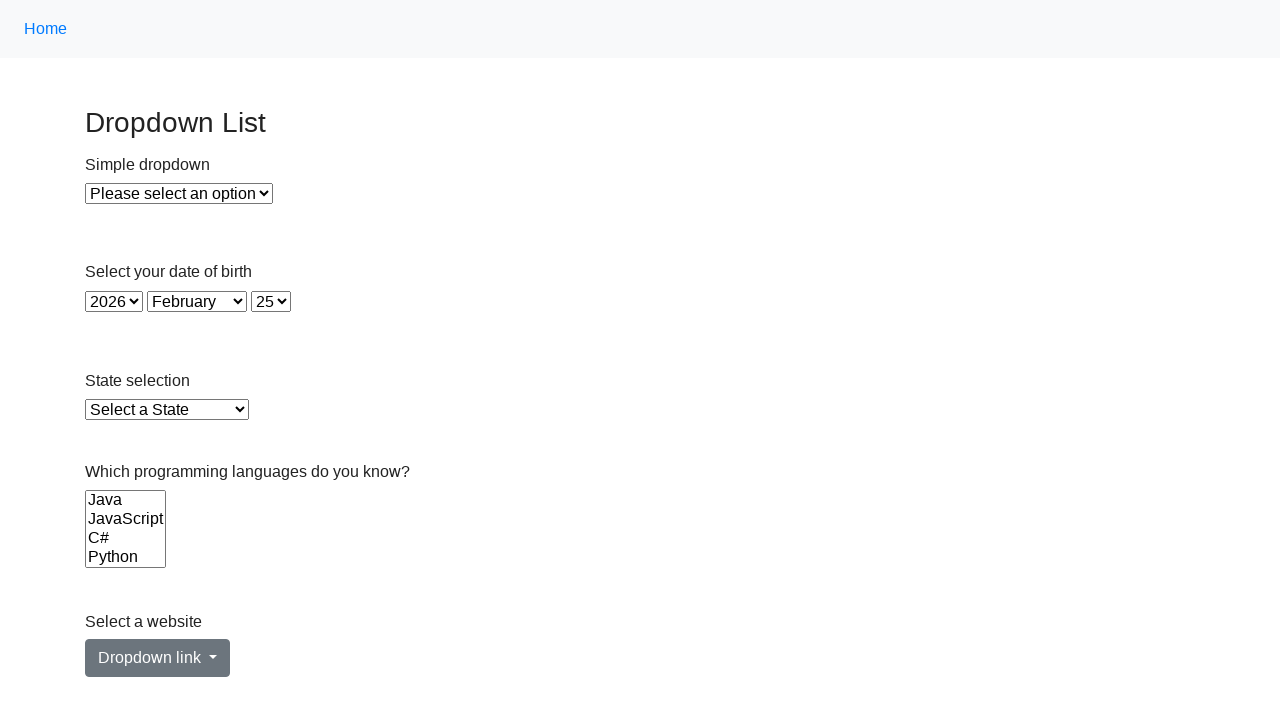

Waited 1 second between language selections
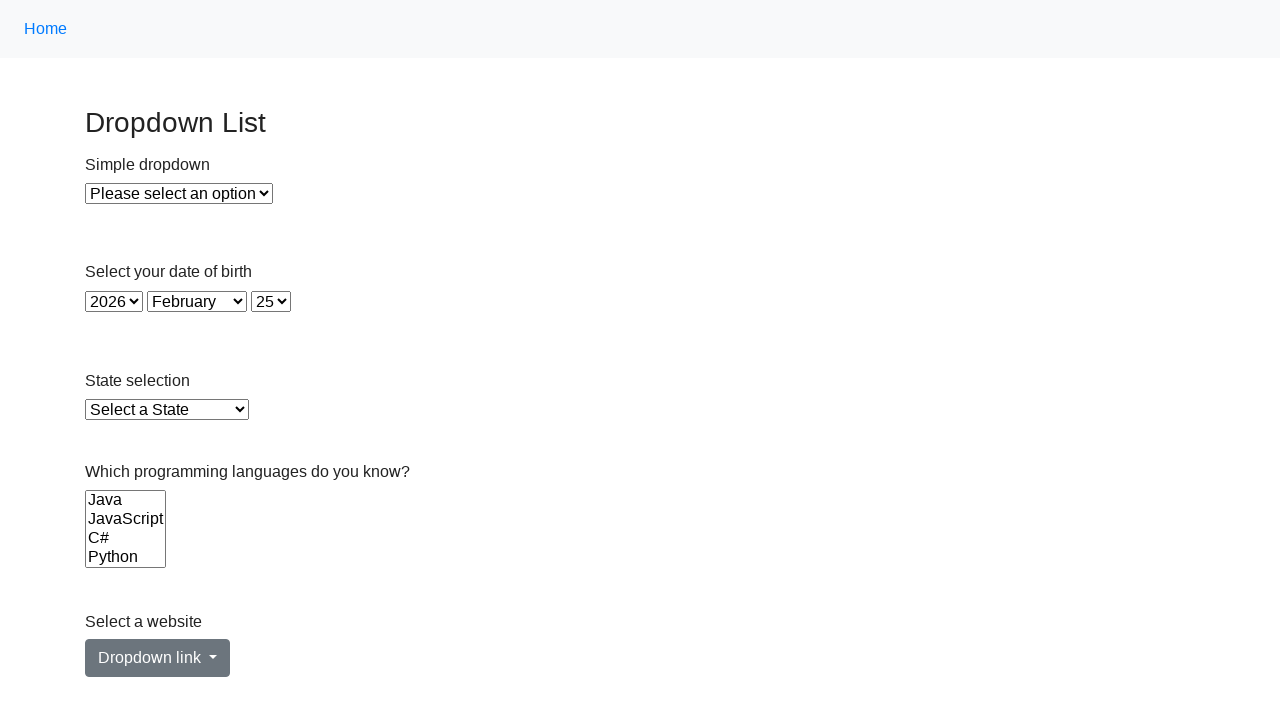

Waited 1 second after selecting all languages
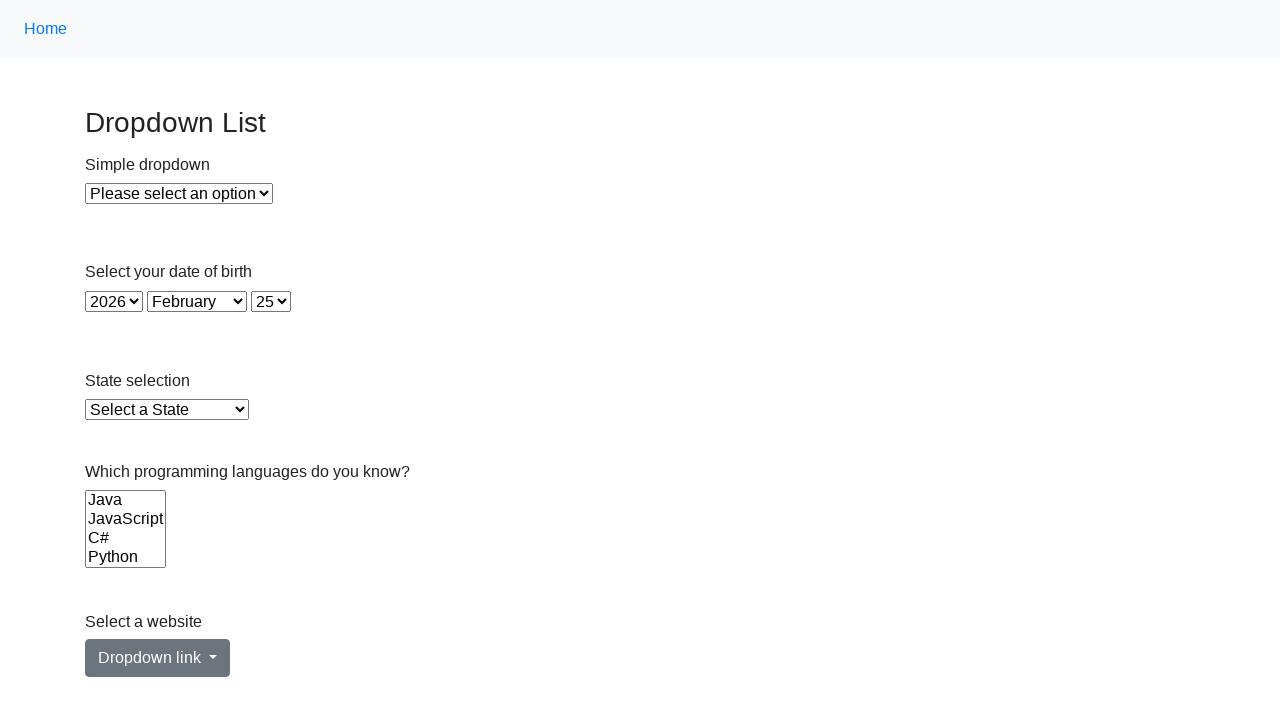

Verified all selected language options
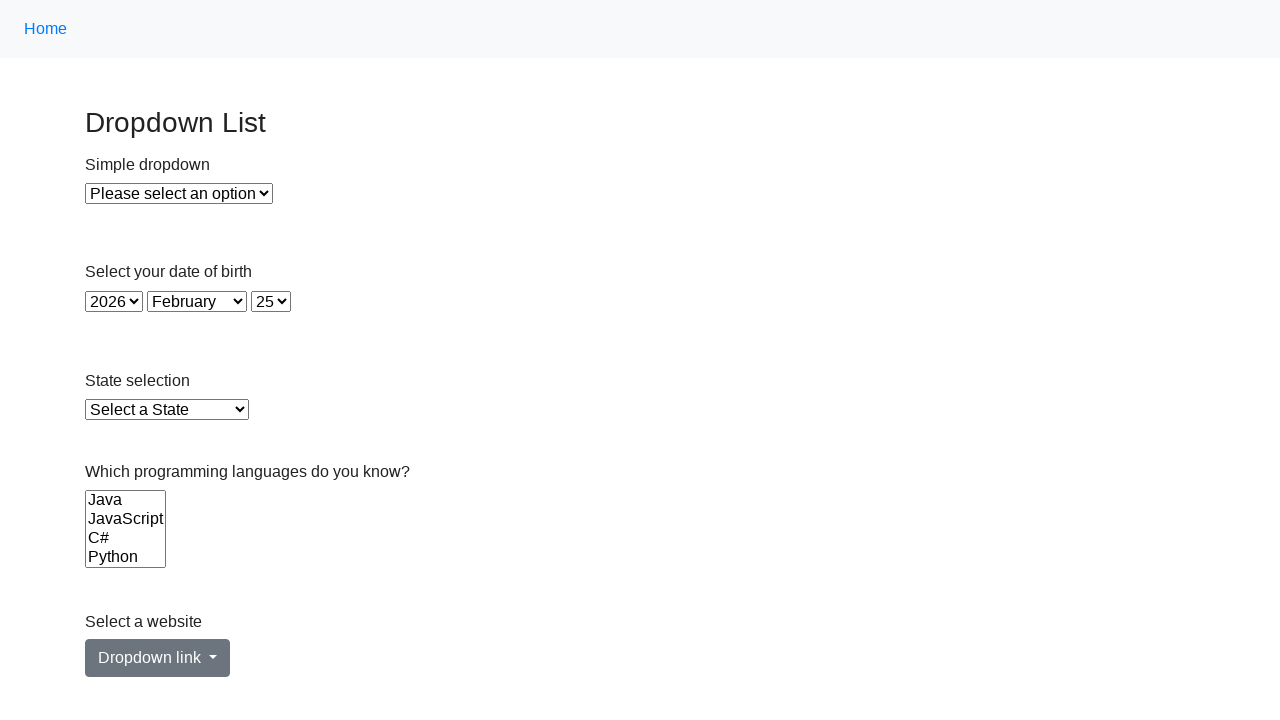

Waited 1 second before deselecting options
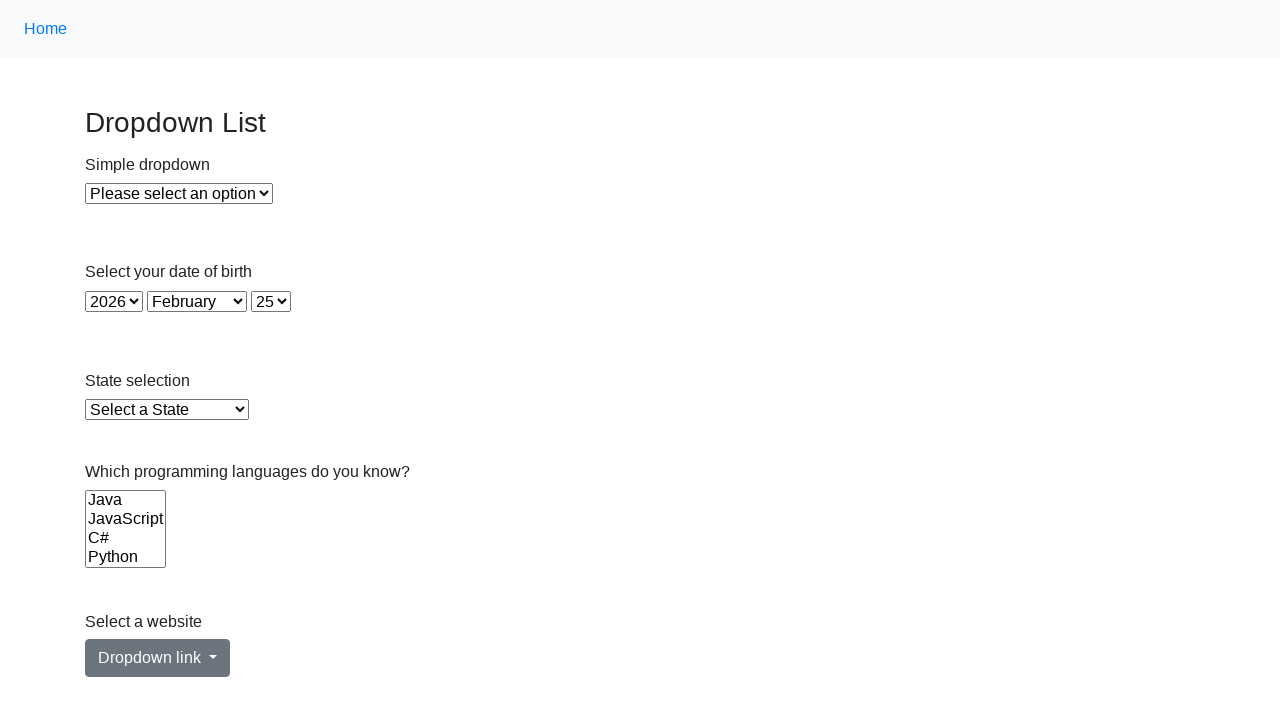

Deselected all language options on select[name='Languages']
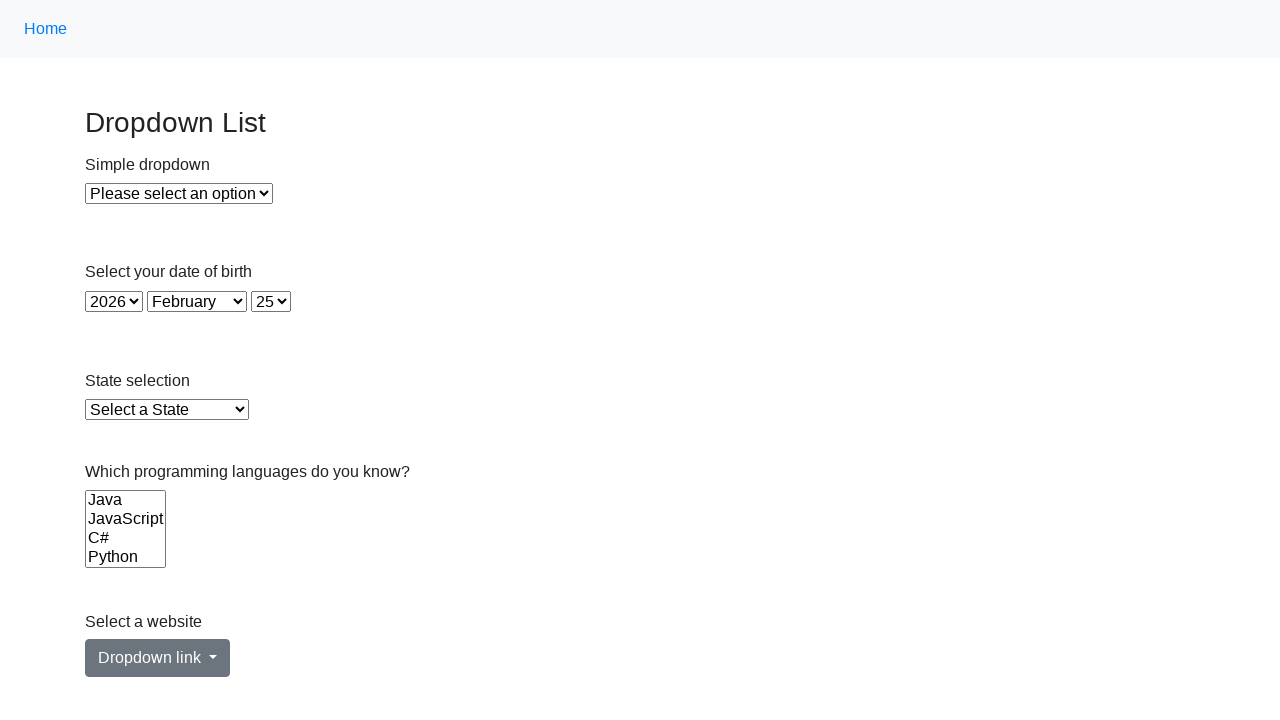

Waited 1 second after deselecting all options
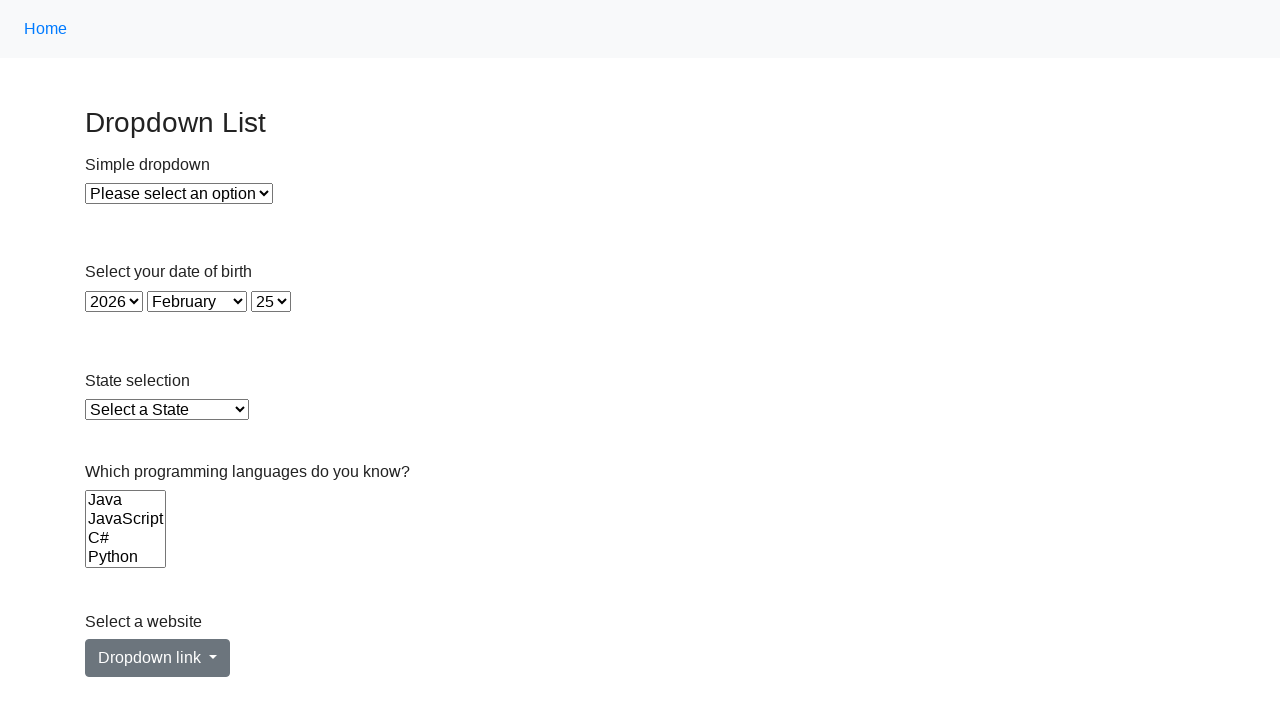

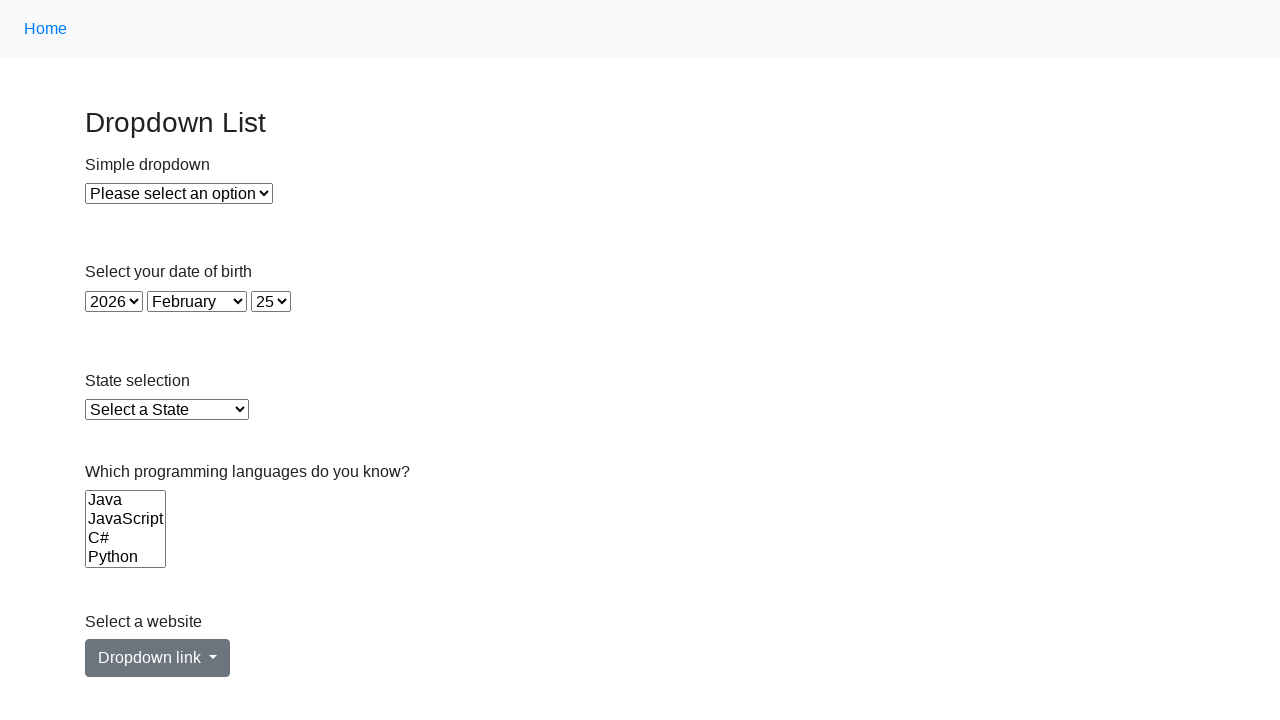